Tests window handling functionality by clicking a button that opens a new window

Starting URL: https://www.leafground.com/window.xhtml

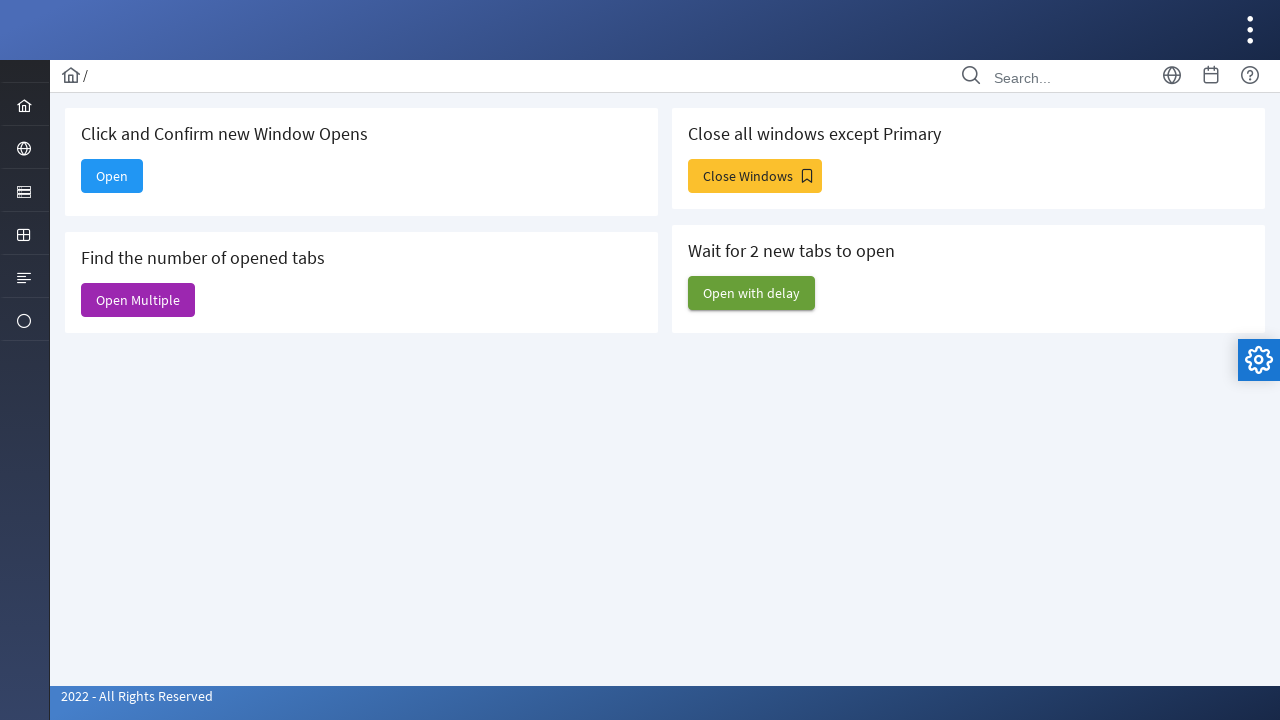

Clicked button to open new window at (112, 176) on #j_idt88\:new
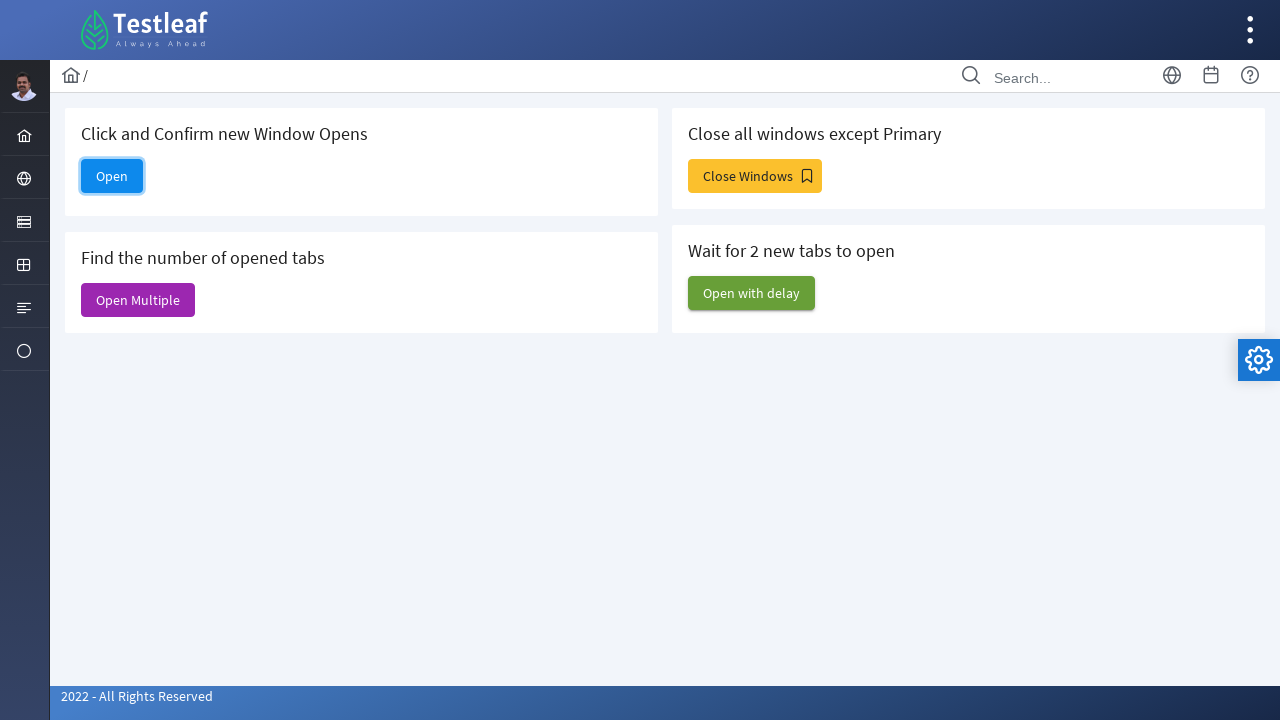

Waited 2 seconds for new window to open
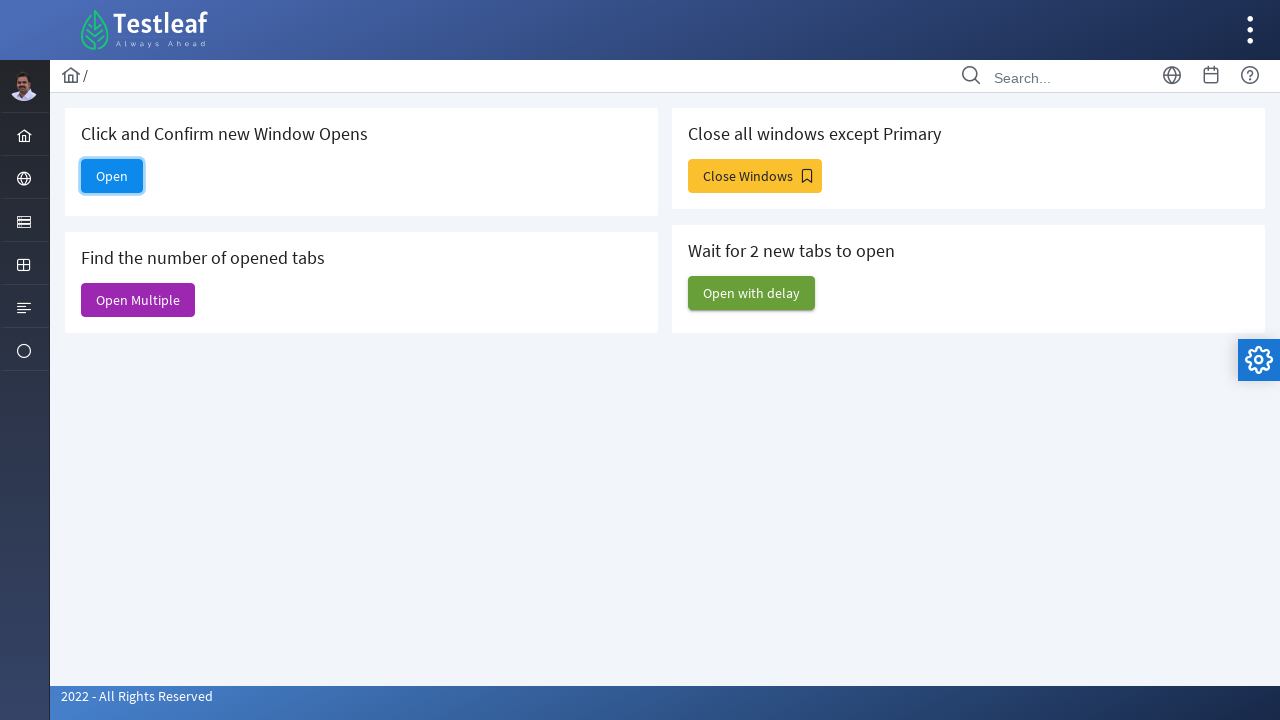

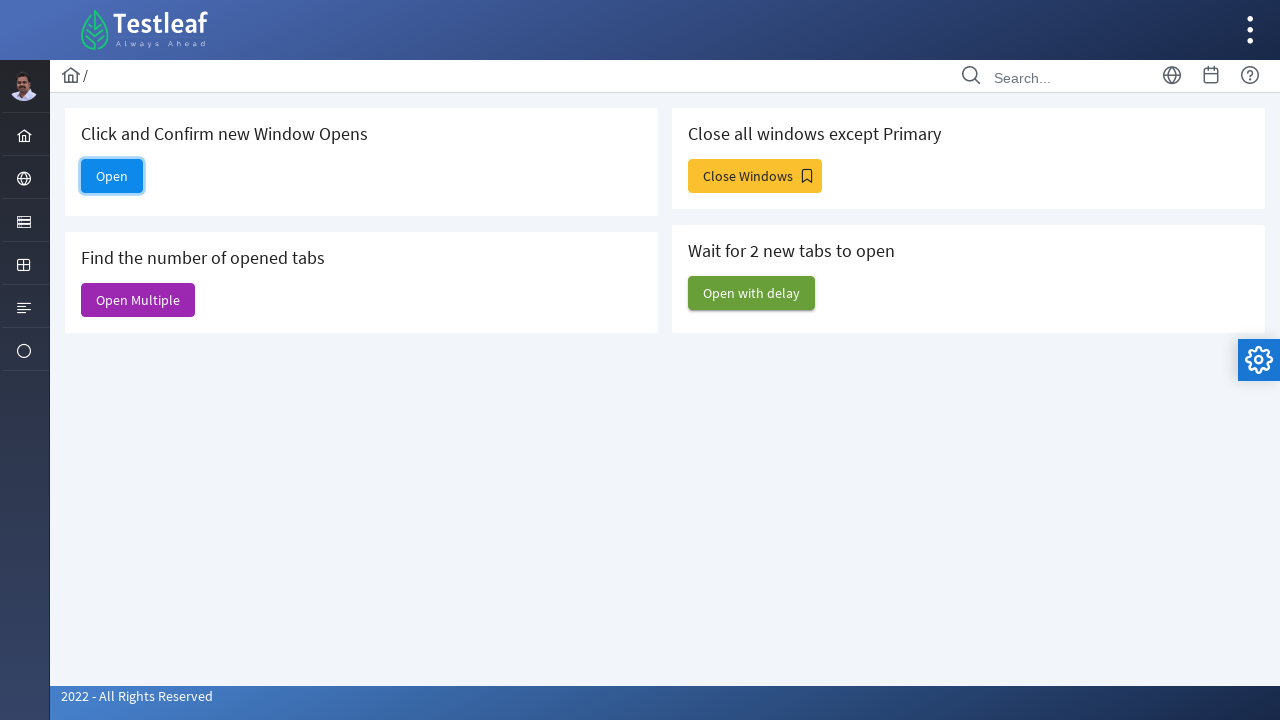